Tests that an error message is displayed when attempting to sign up with an email that already exists in the system

Starting URL: https://vue-demo.daniel-avellaneda.com/signup

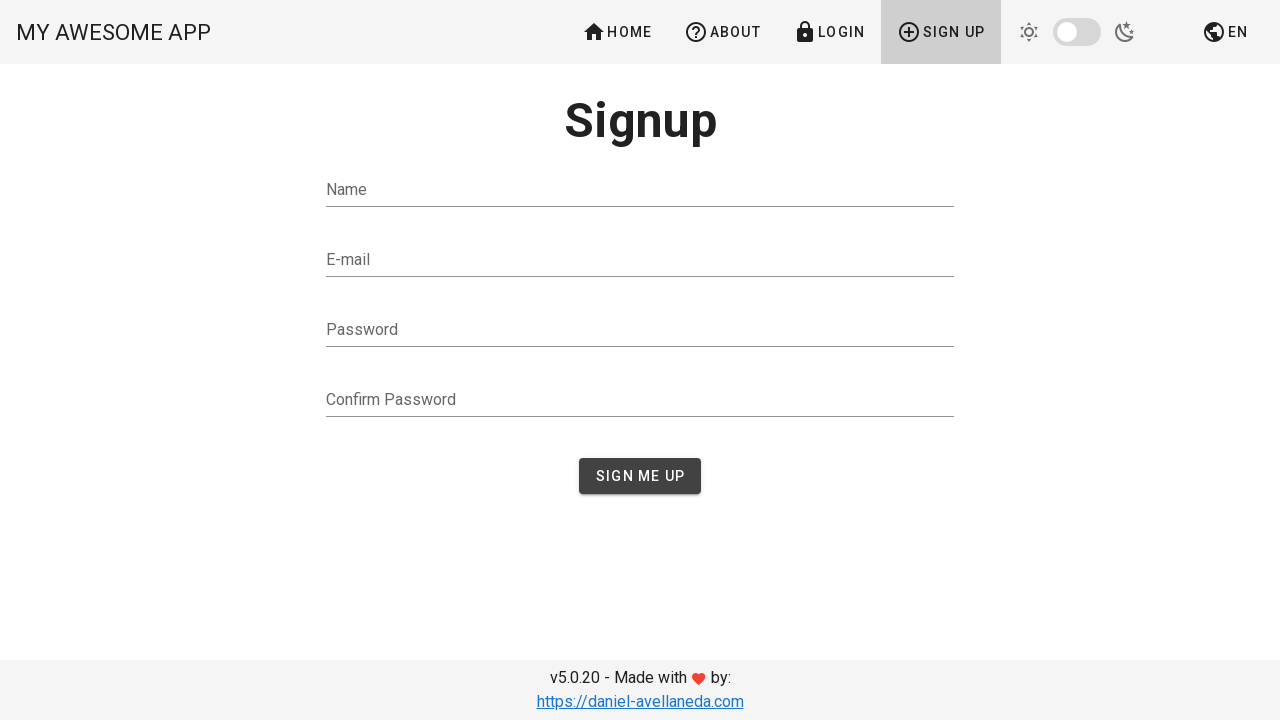

Filled name field with 'Test Test' on input[name='name']
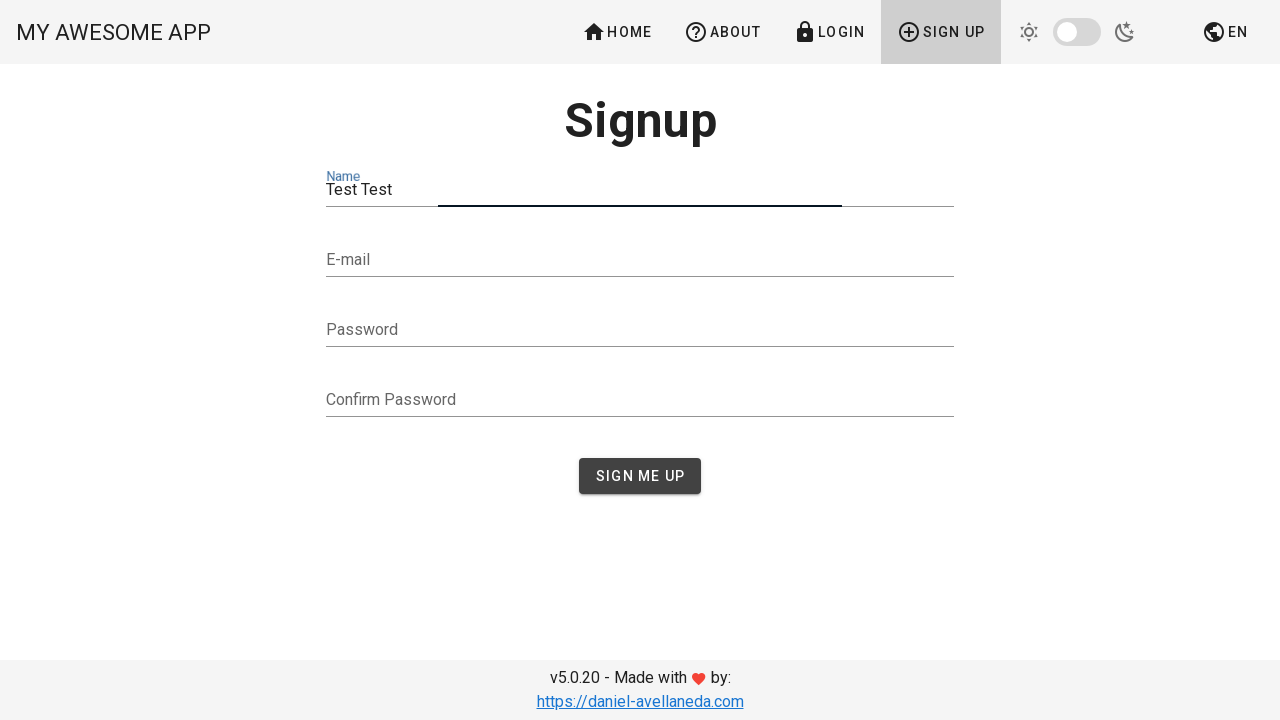

Filled email field with existing email 'admin@admin.com' on input[type='email']
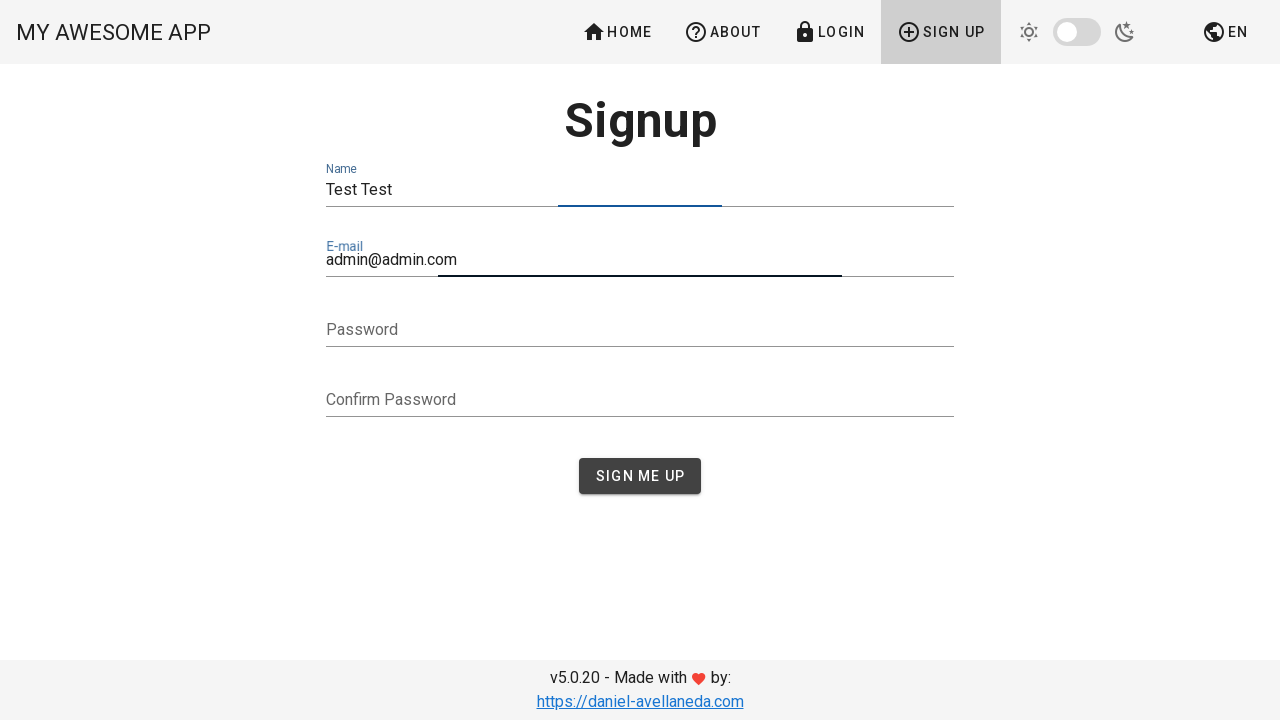

Filled password field with '123654' on input[type='password'] >> nth=0
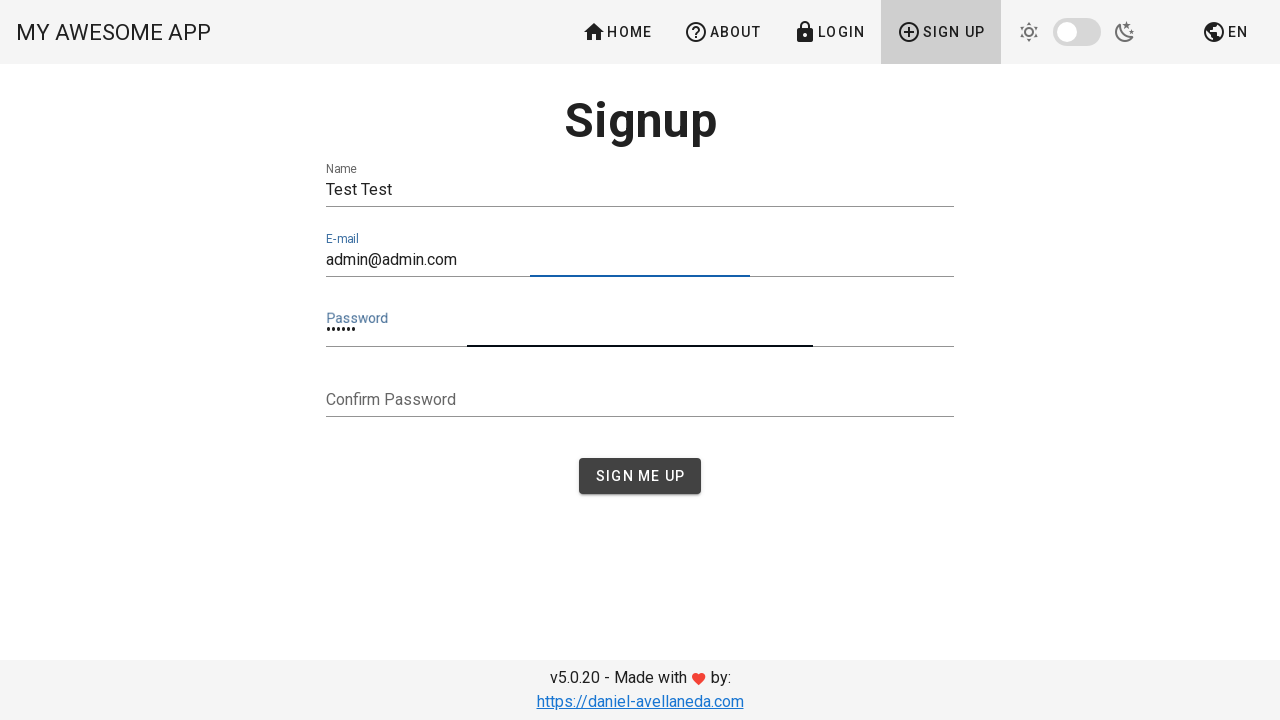

Filled confirm password field with '123654' on input[type='password'] >> nth=1
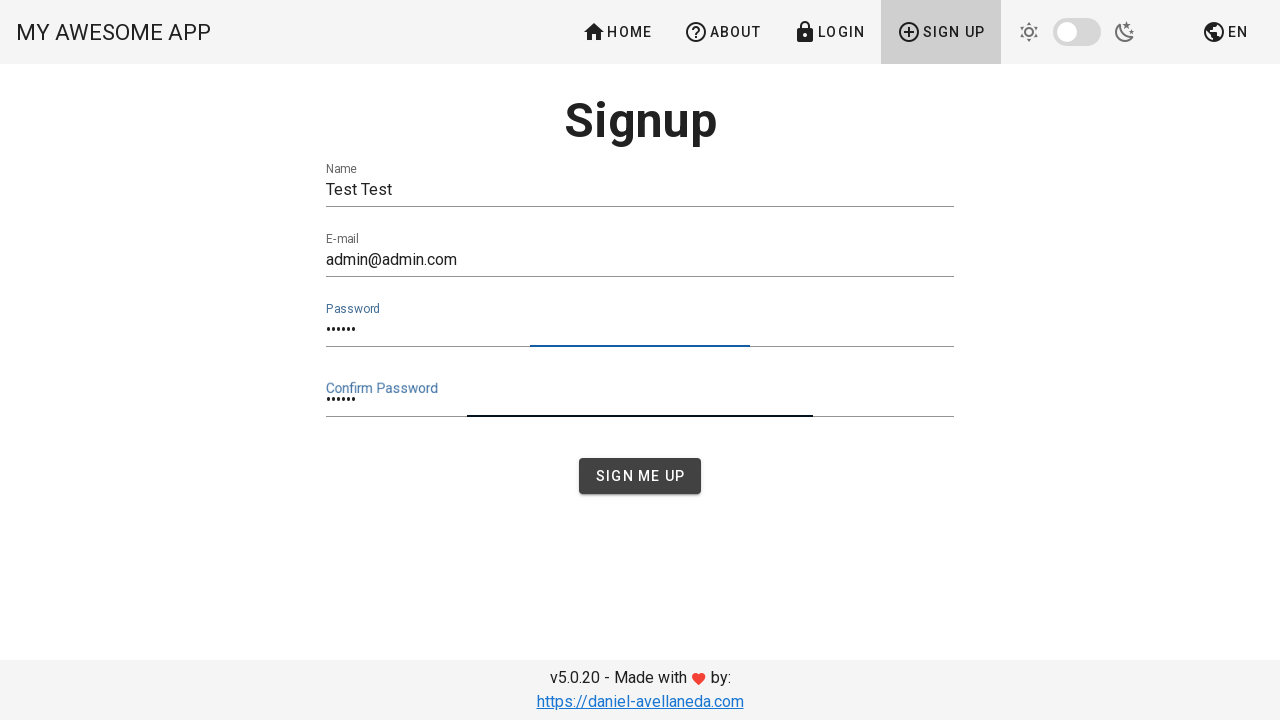

Clicked sign up button to submit form at (640, 476) on button[type='submit']
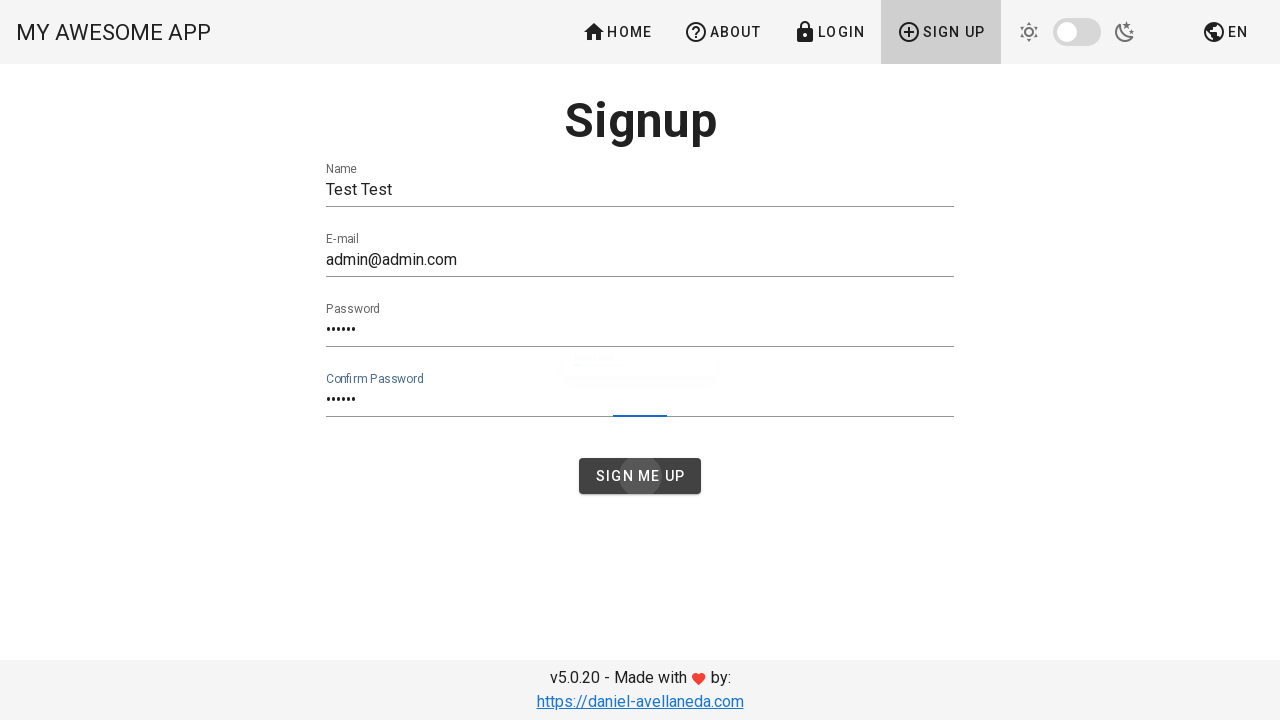

Error message 'E-mail already exists' appeared
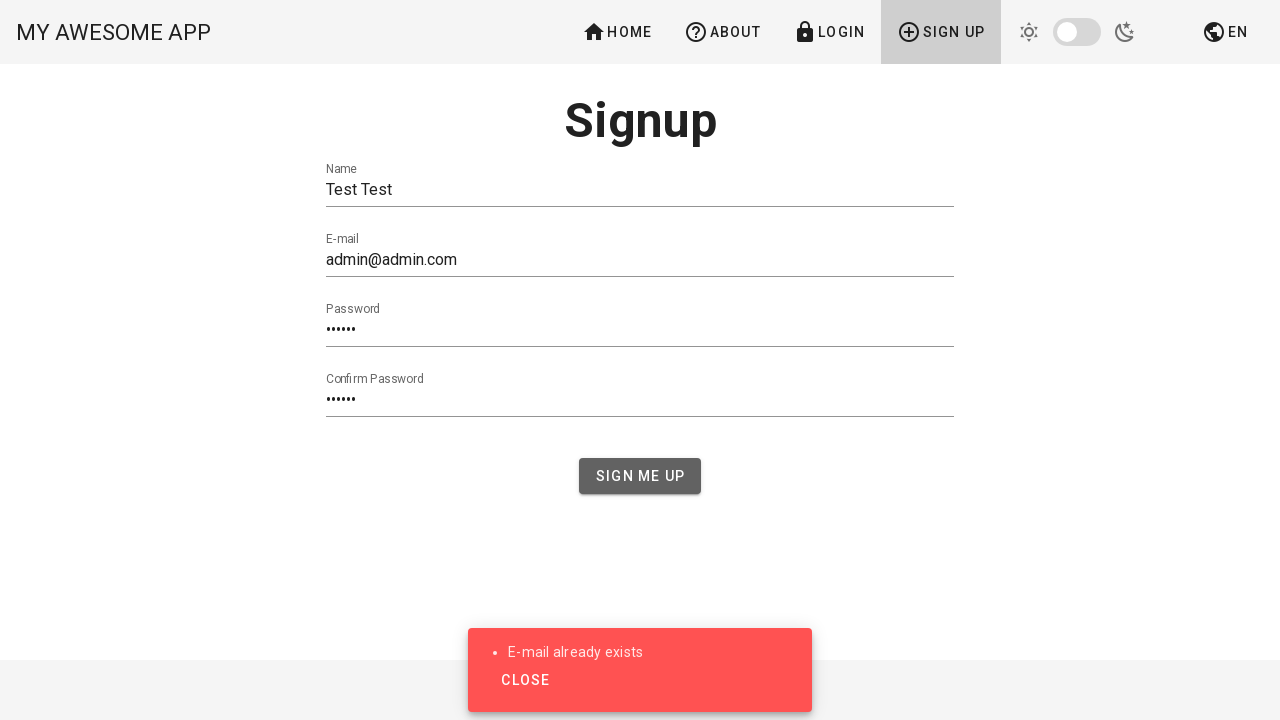

Verified error message contains 'E-mail already exists'
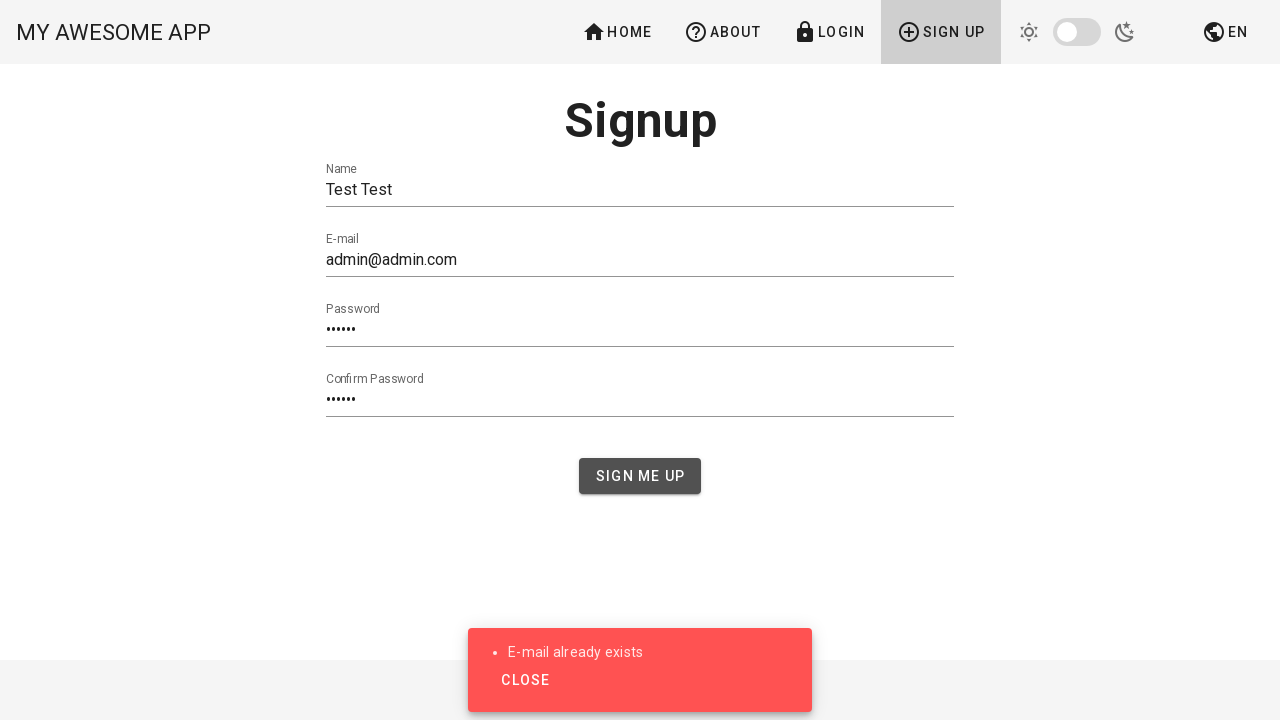

Verified URL still contains '/signup' path
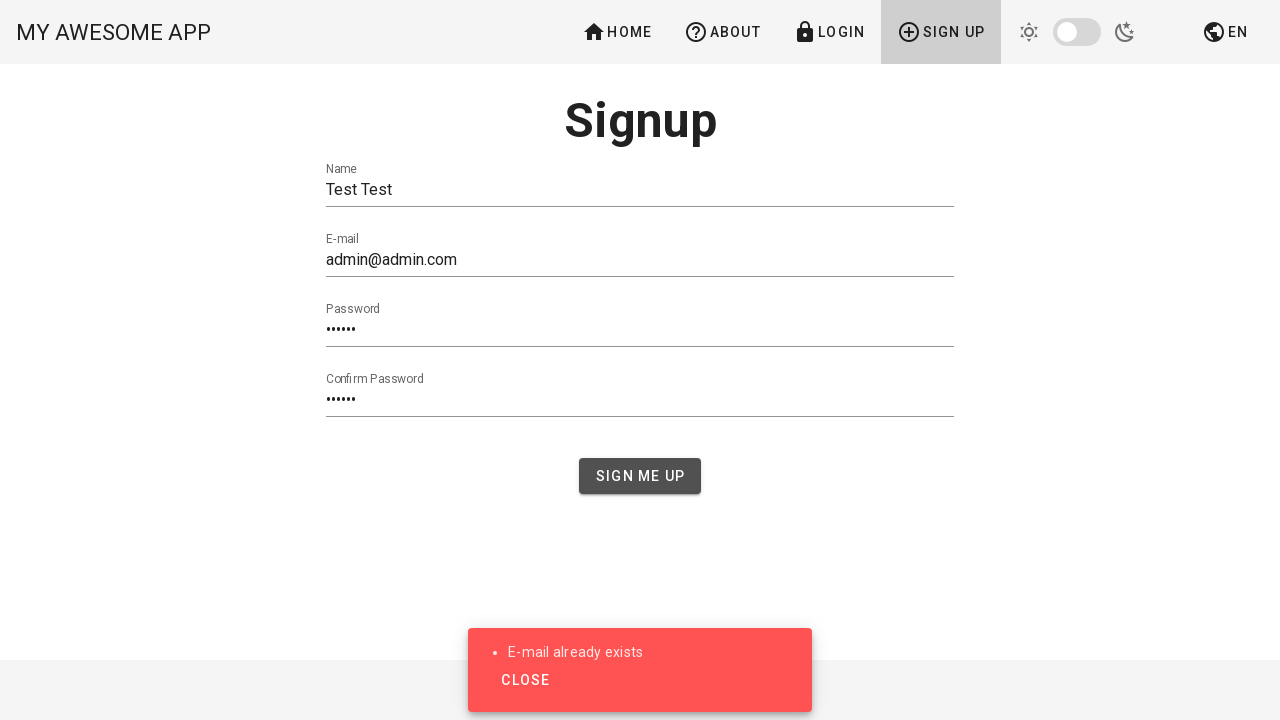

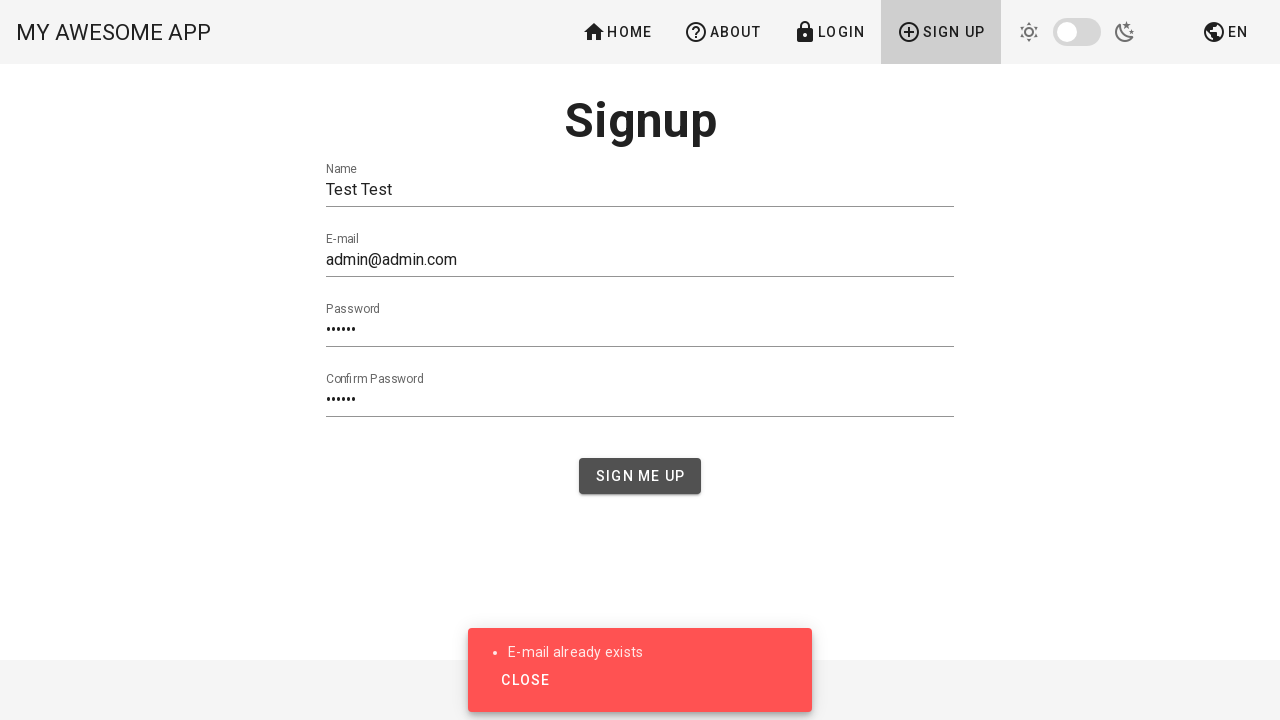